Navigates to a football statistics page and clicks the "All matches" filter button to display all match data

Starting URL: https://www.adamchoi.co.uk/overs/detailed

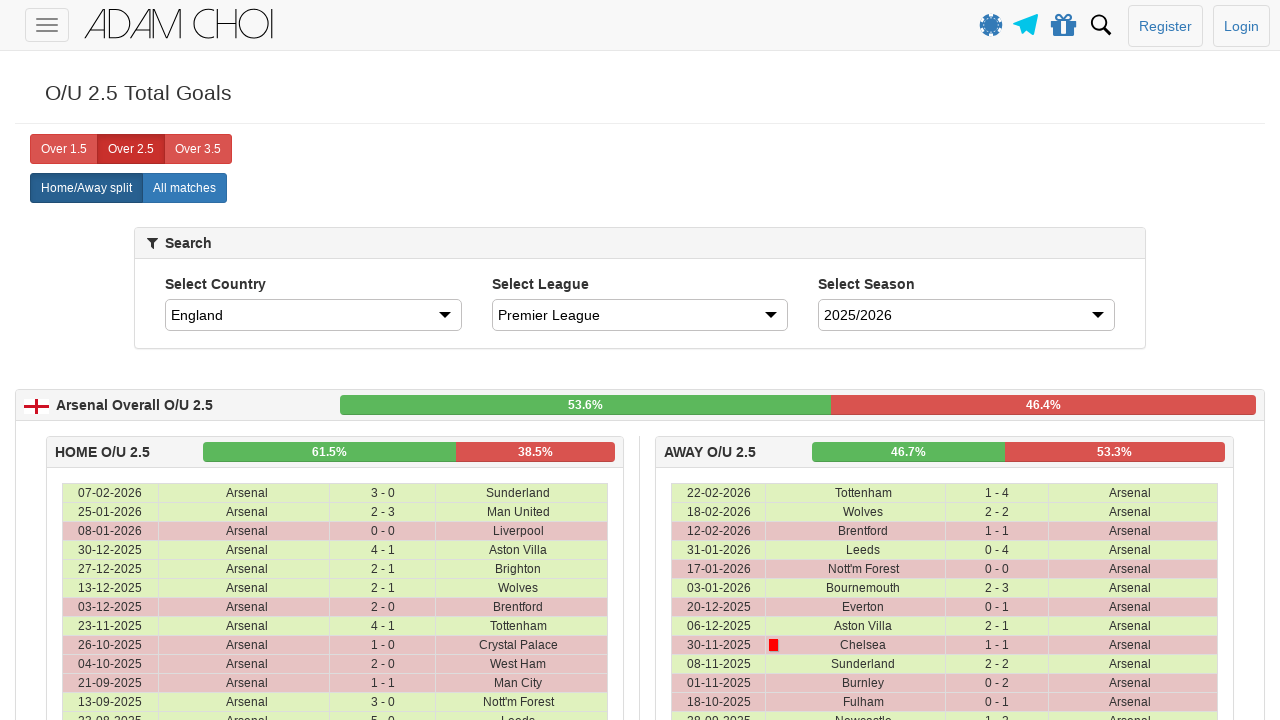

Navigated to football statistics page
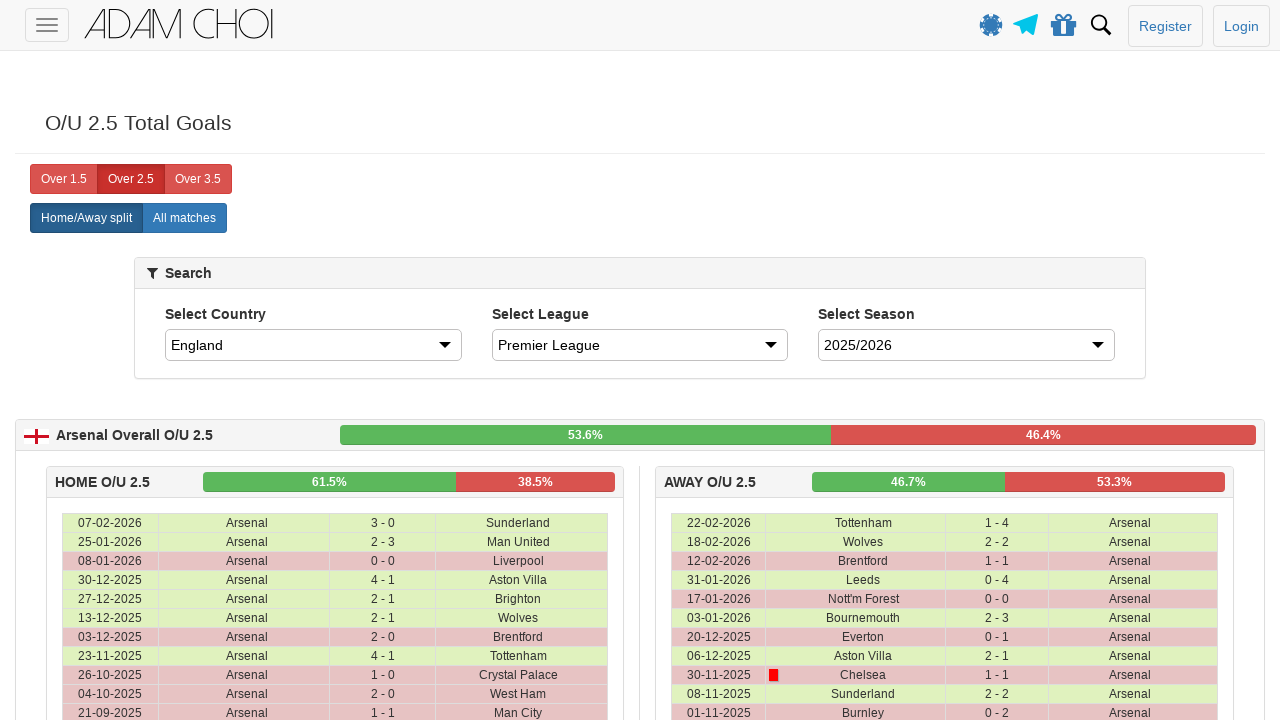

Clicked 'All matches' filter button at (184, 218) on label[analytics-event="All matches"]
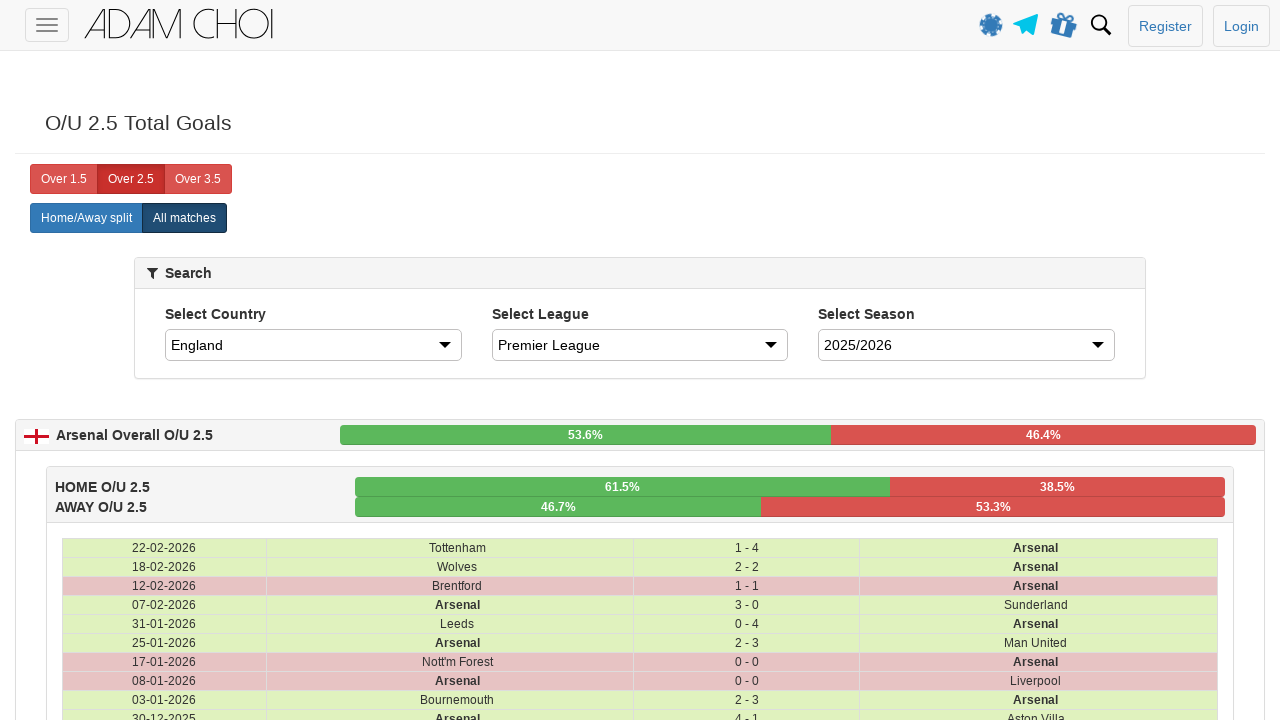

Waited for page to update after filter click
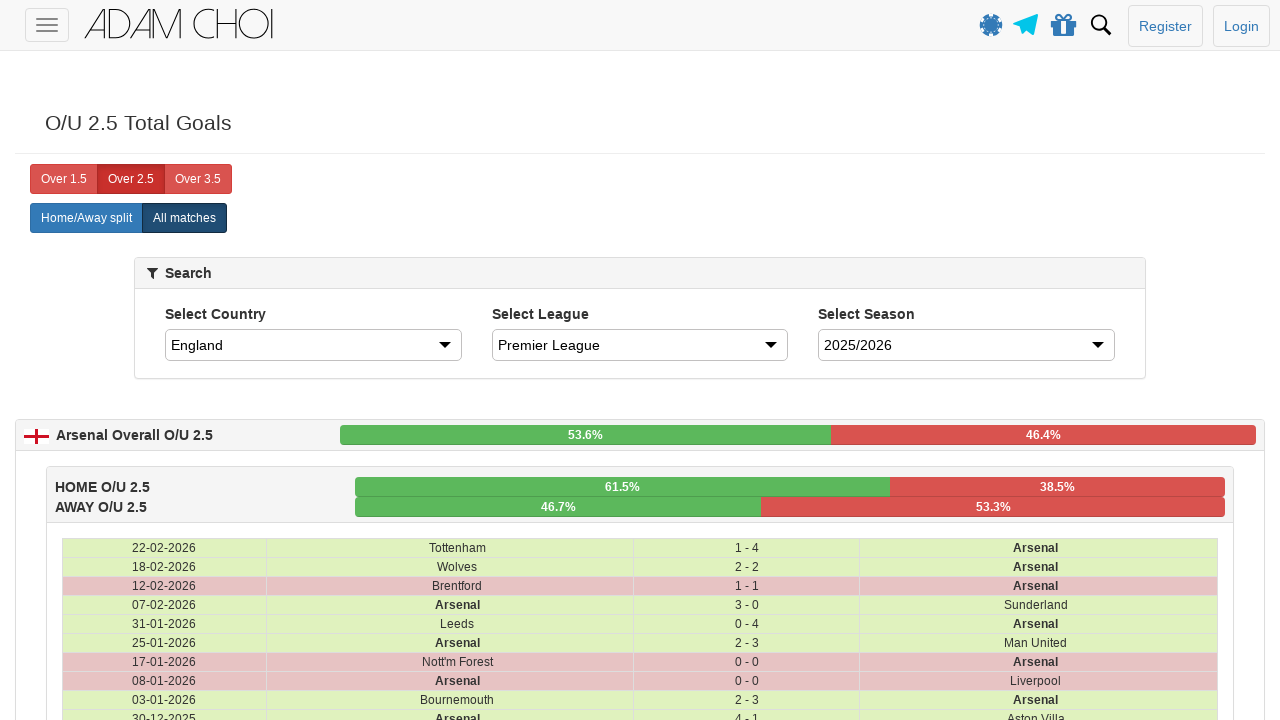

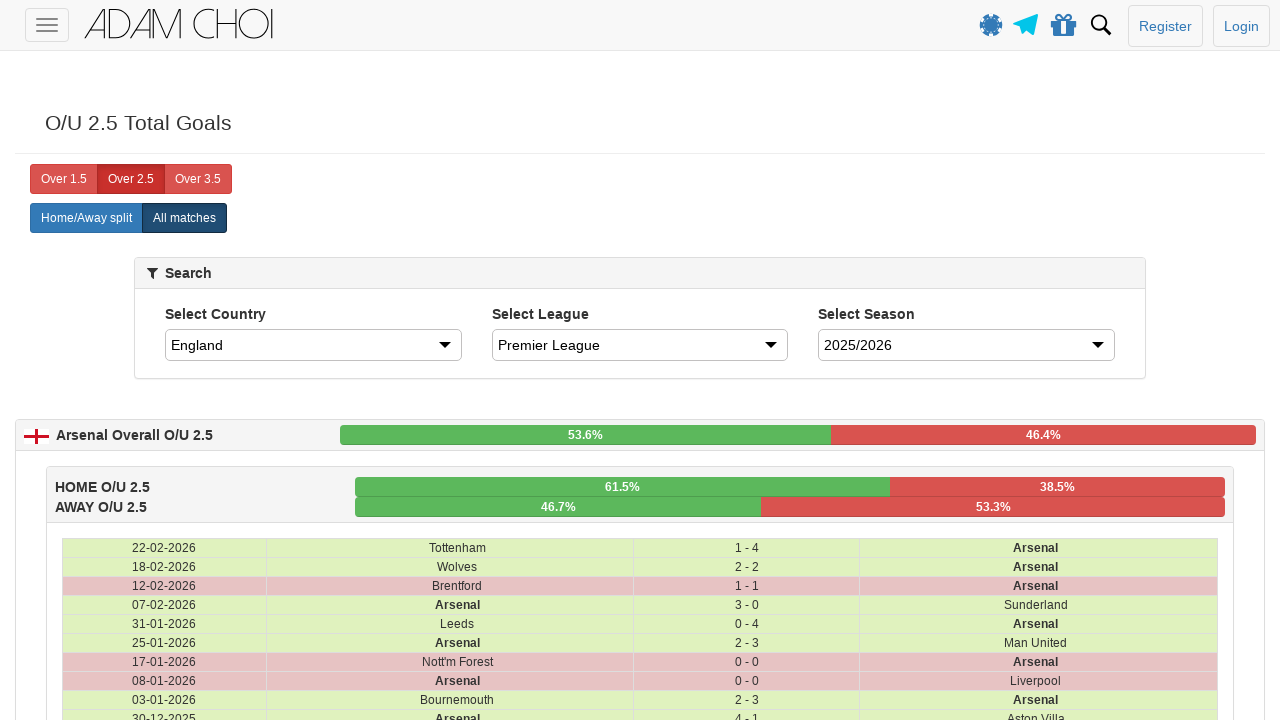